Tests filtering to display only active (non-completed) items by clicking the Active link.

Starting URL: https://demo.playwright.dev/todomvc

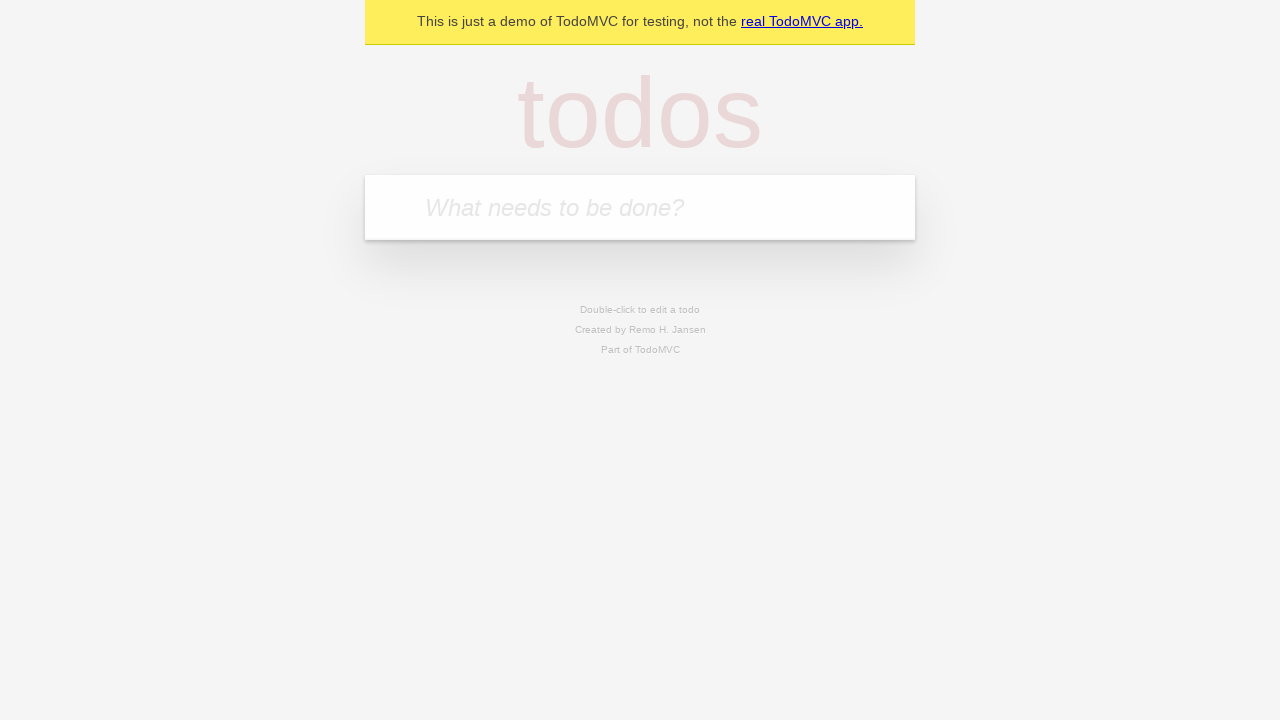

Filled todo input with 'buy some cheese' on internal:attr=[placeholder="What needs to be done?"i]
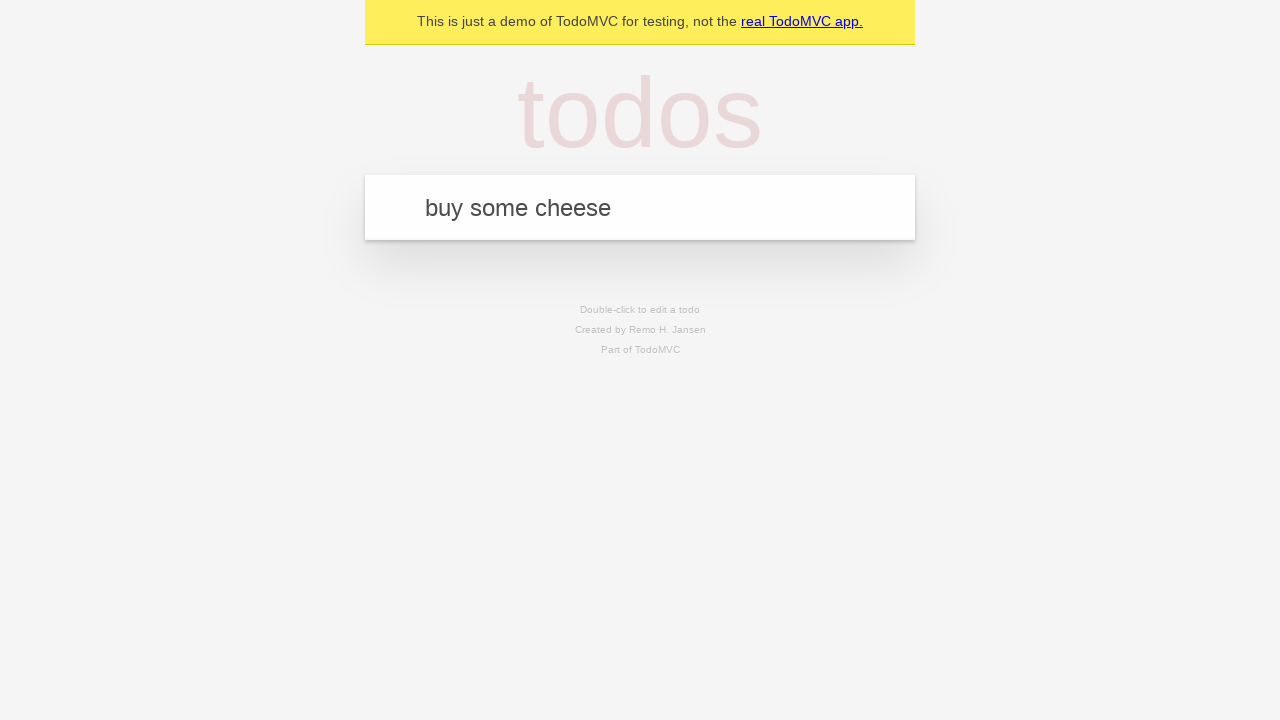

Pressed Enter to add first todo item on internal:attr=[placeholder="What needs to be done?"i]
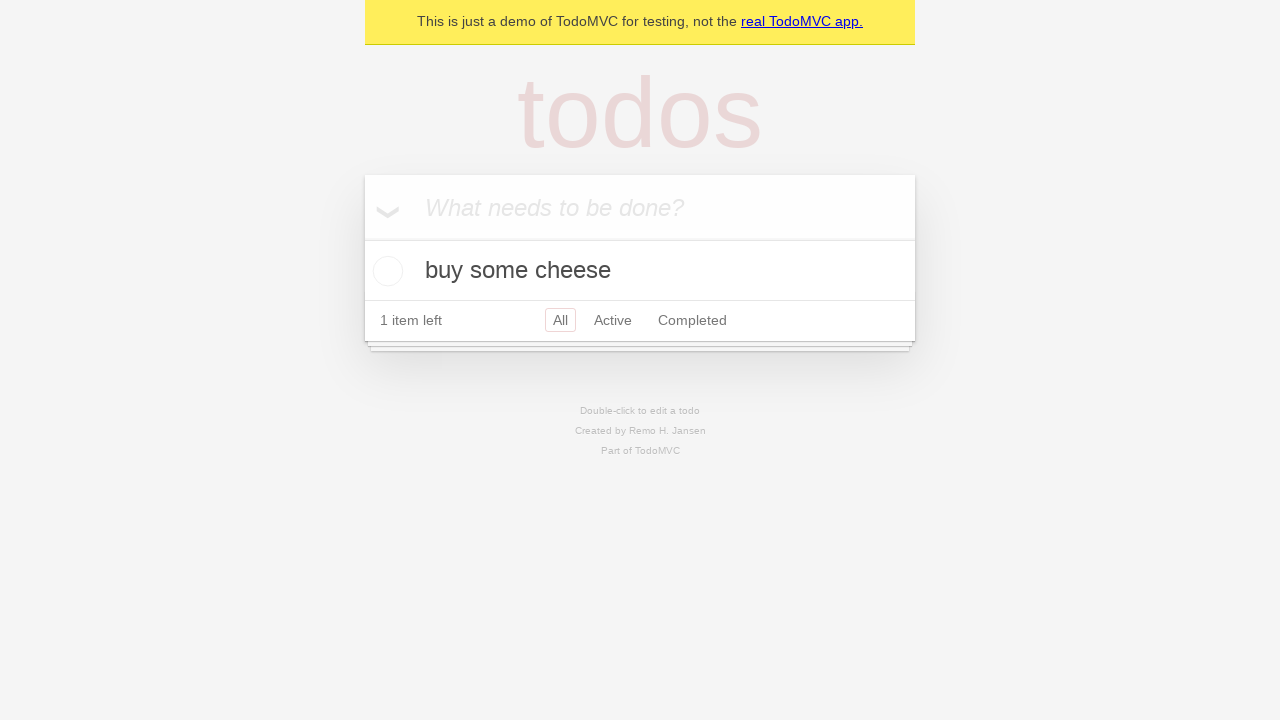

Filled todo input with 'feed the cat' on internal:attr=[placeholder="What needs to be done?"i]
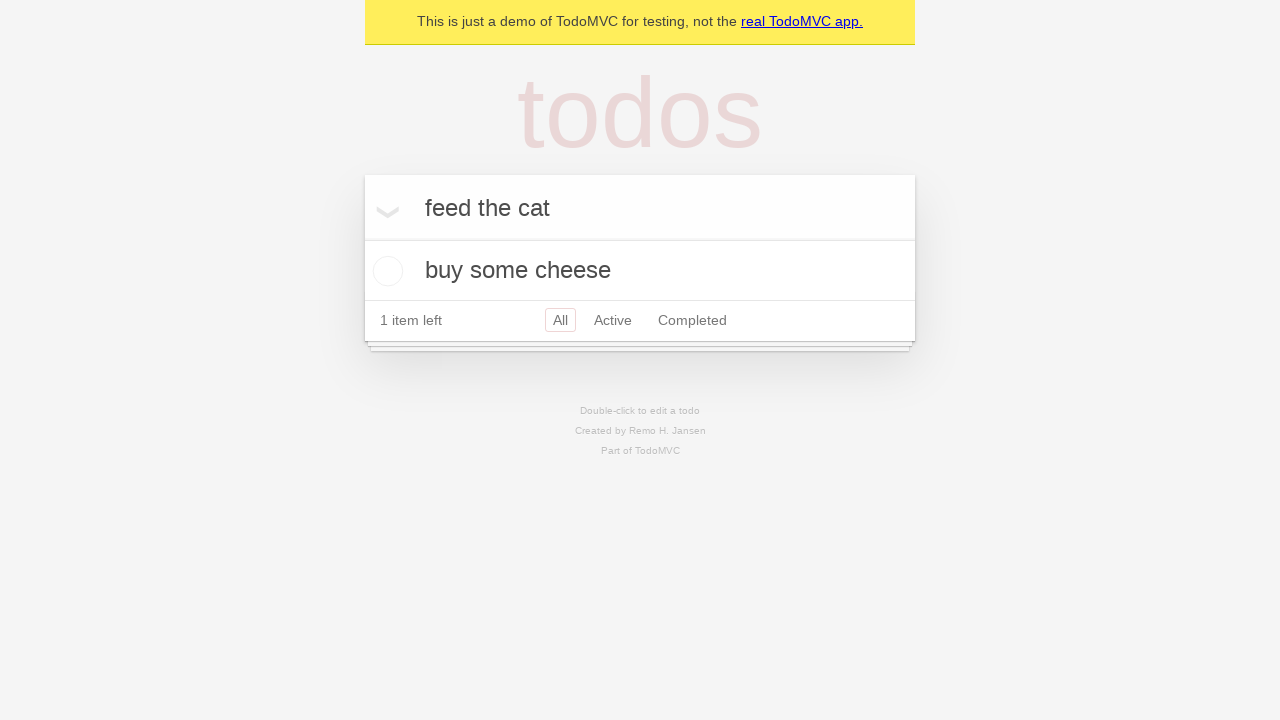

Pressed Enter to add second todo item on internal:attr=[placeholder="What needs to be done?"i]
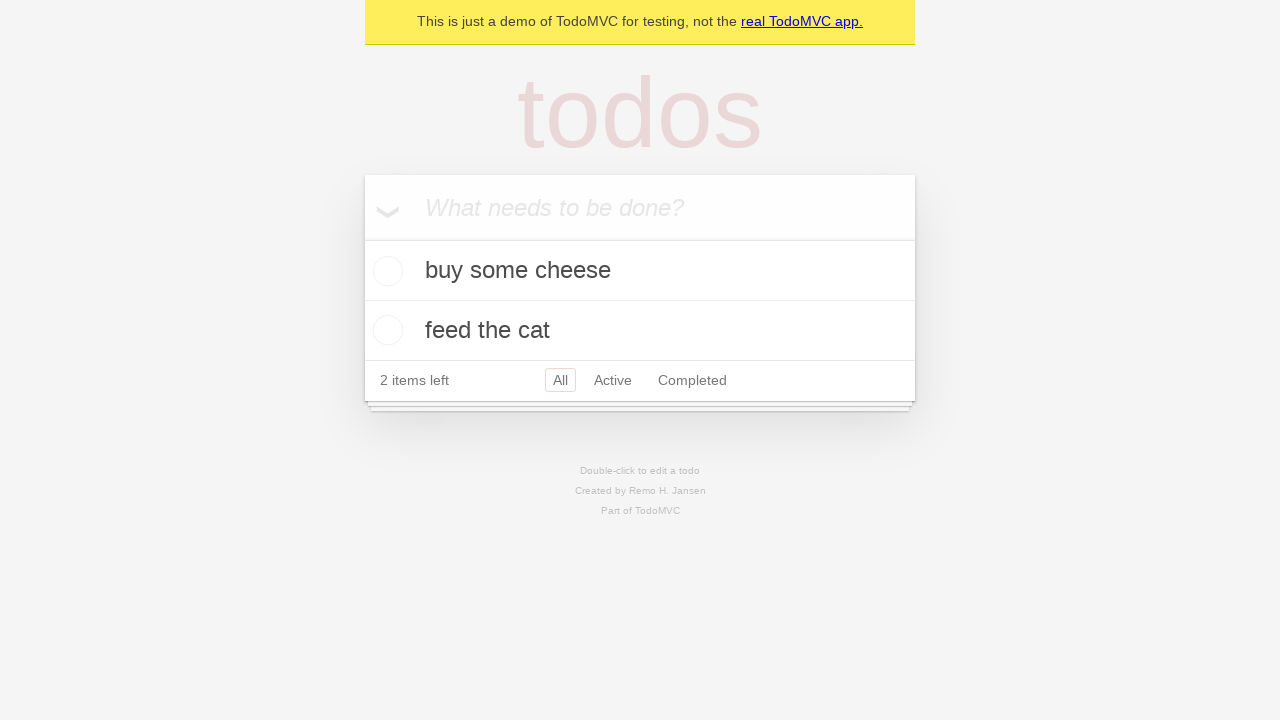

Filled todo input with 'book a doctors appointment' on internal:attr=[placeholder="What needs to be done?"i]
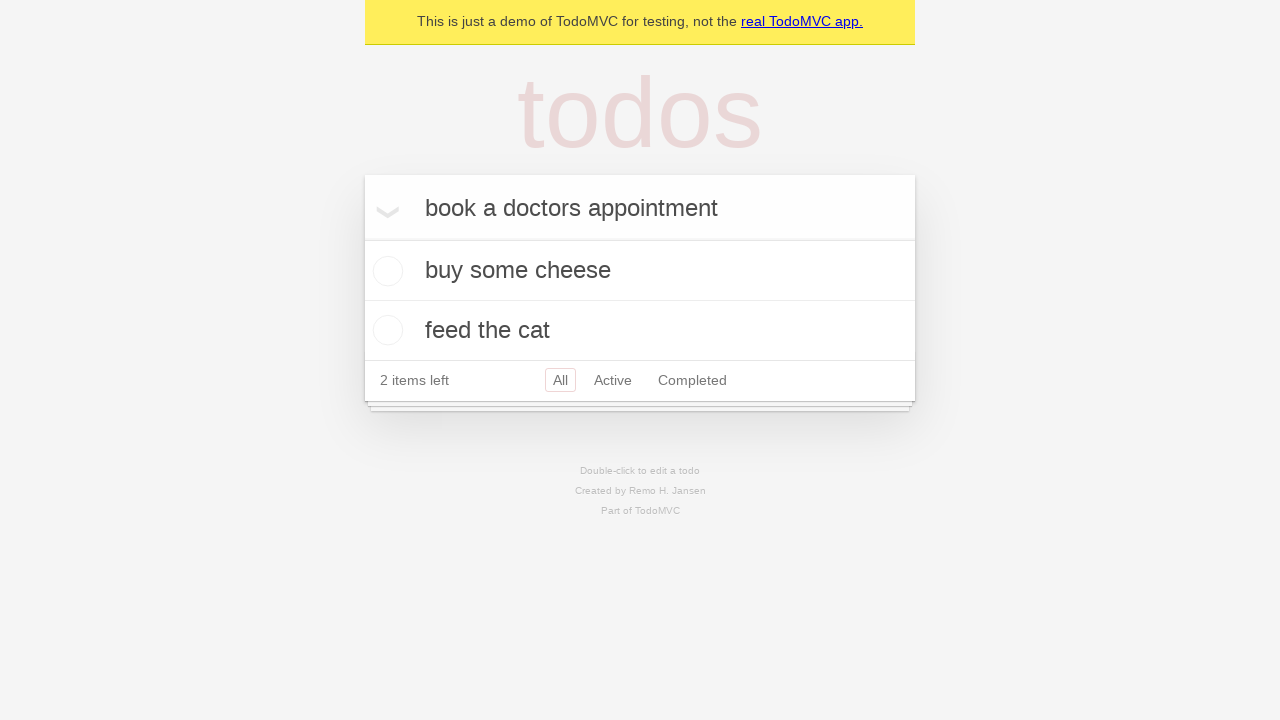

Pressed Enter to add third todo item on internal:attr=[placeholder="What needs to be done?"i]
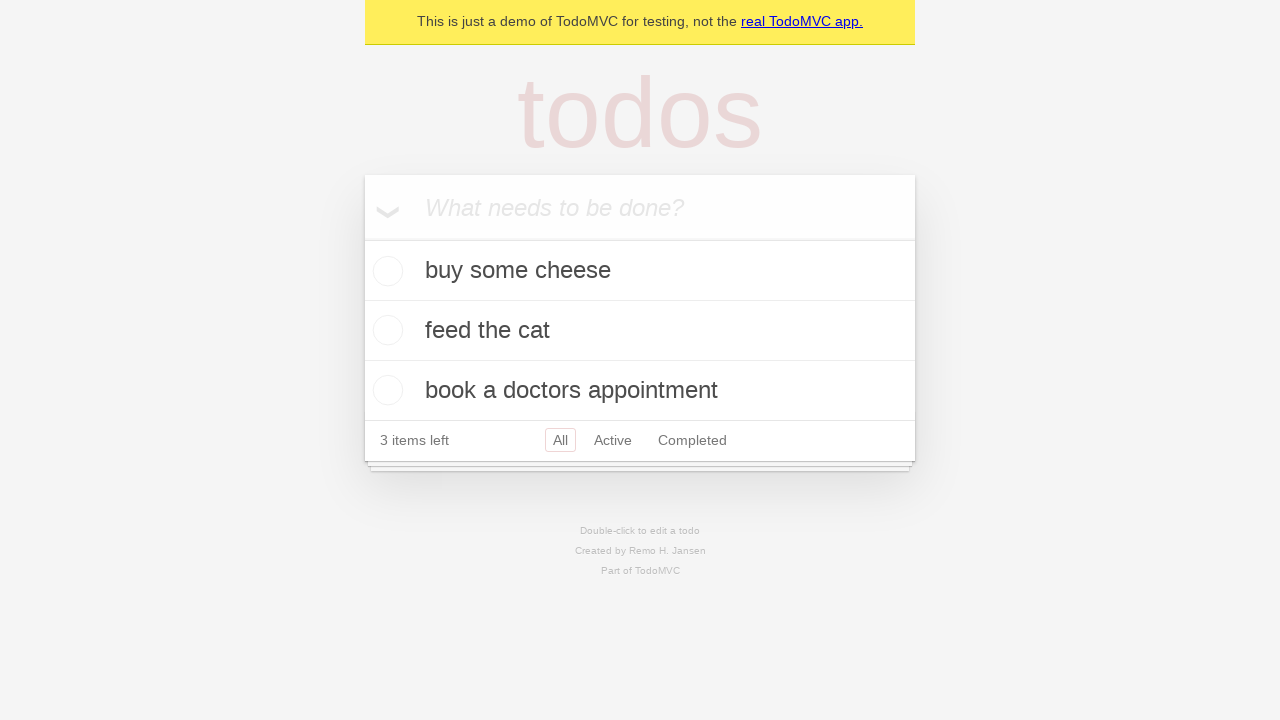

Checked the second todo item to mark it as completed at (385, 330) on internal:testid=[data-testid="todo-item"s] >> nth=1 >> internal:role=checkbox
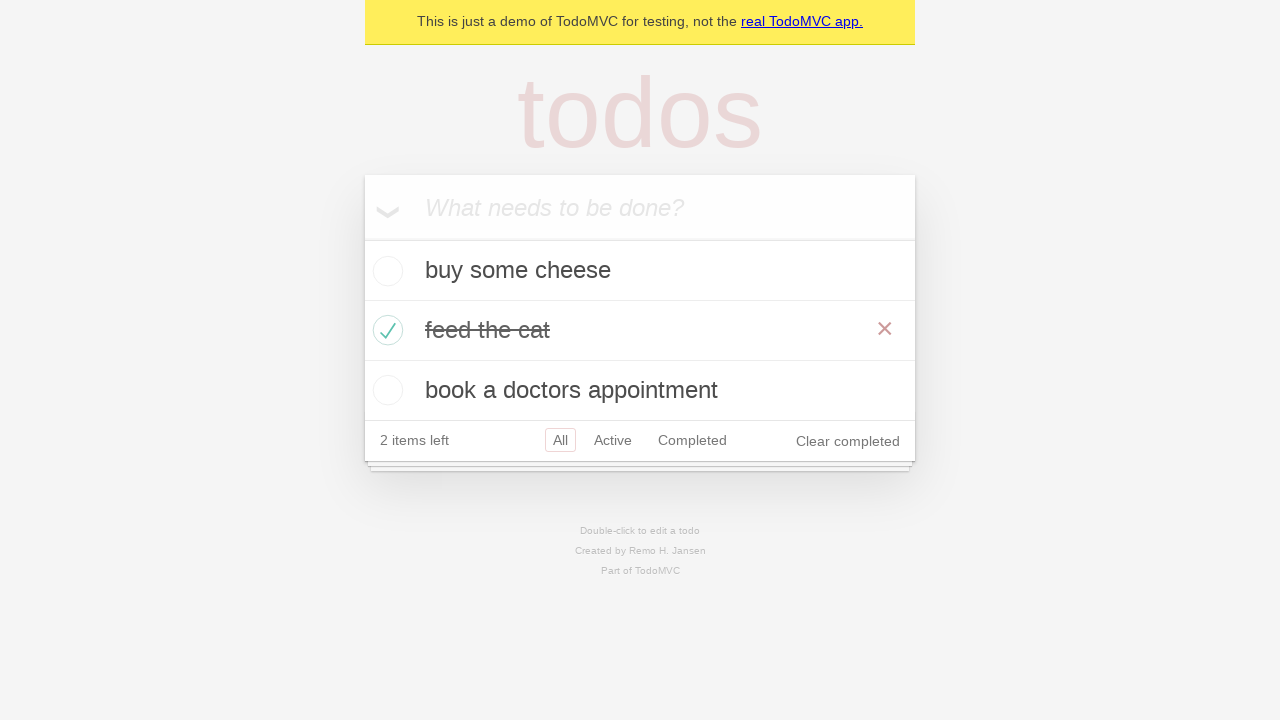

Clicked Active filter to display only active (non-completed) items at (613, 440) on internal:role=link[name="Active"i]
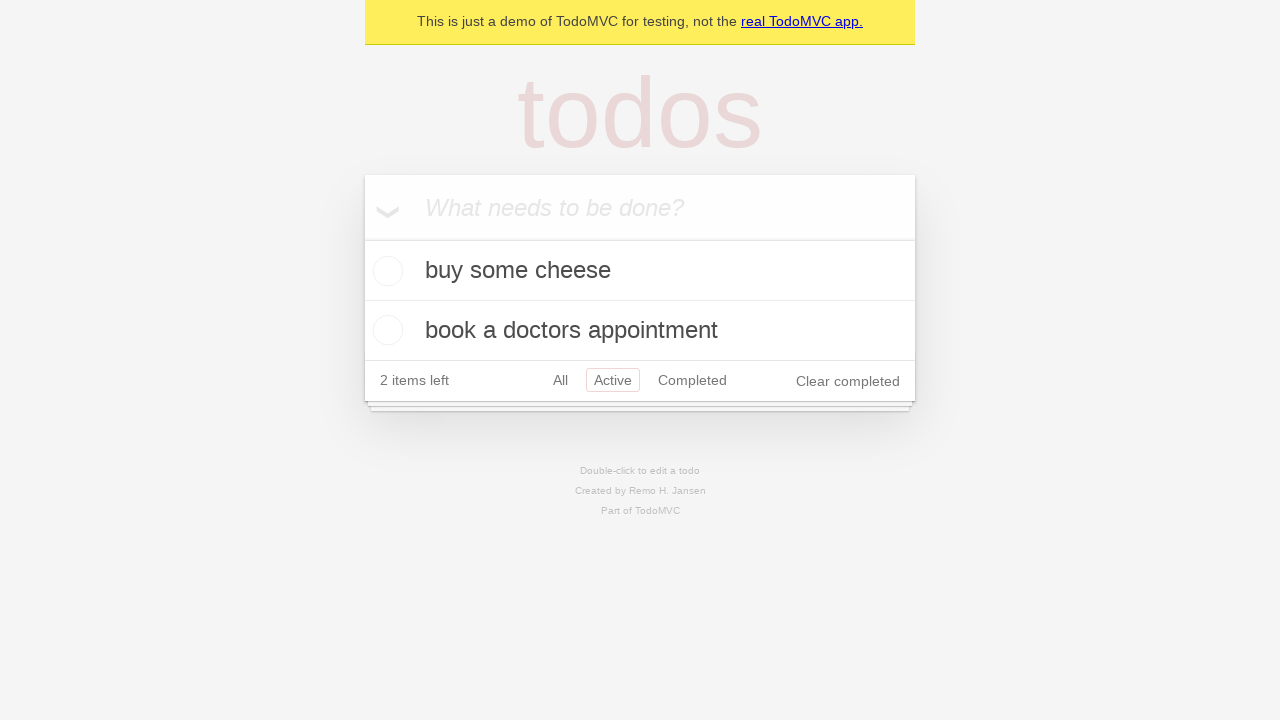

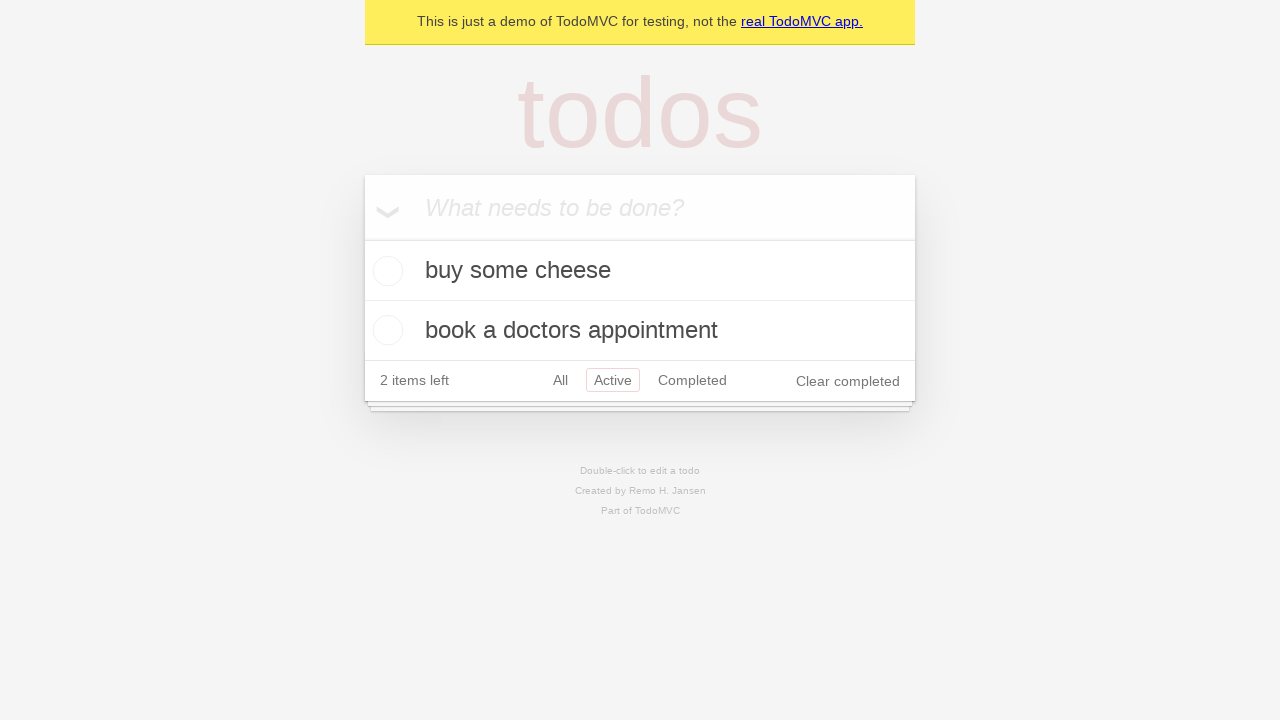